Tests browser navigation functionality by navigating to multiple pages and using browser back/forward buttons

Starting URL: https://digitalhouse-content.github.io/fake-store-dh/#formularios

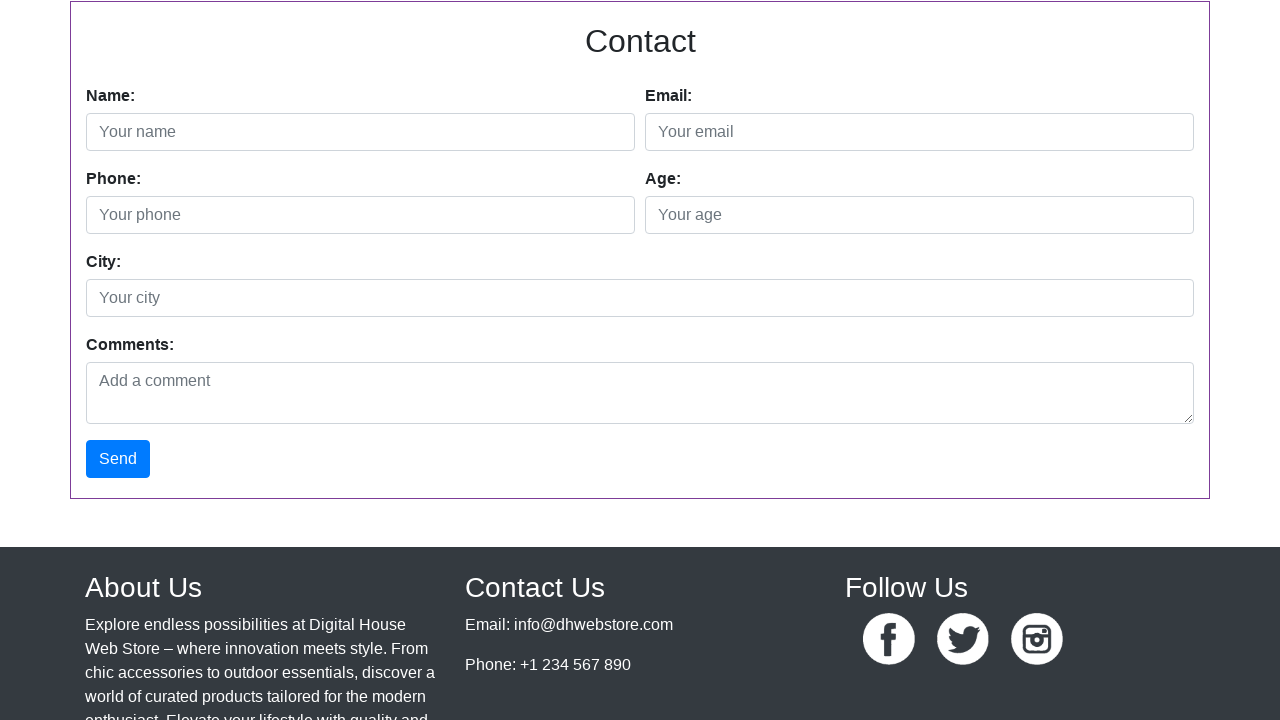

Navigated to https://blazedemo.com/
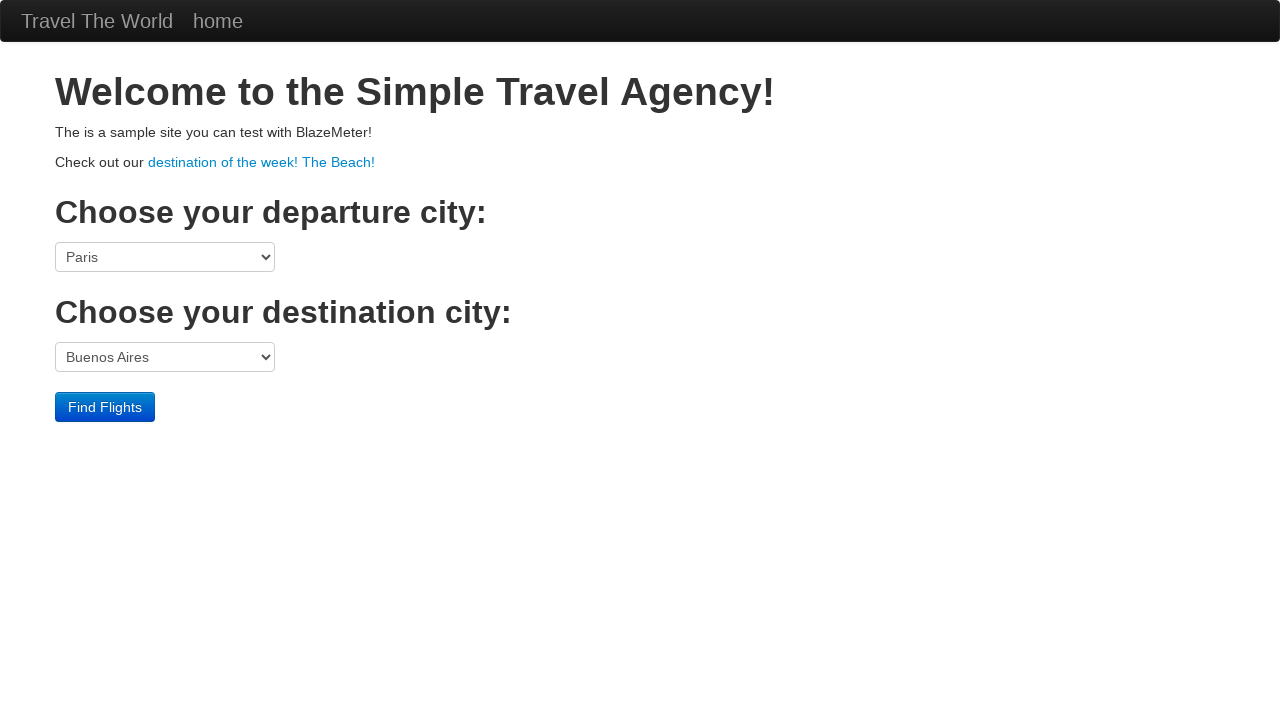

Navigated back to previous page using browser back button
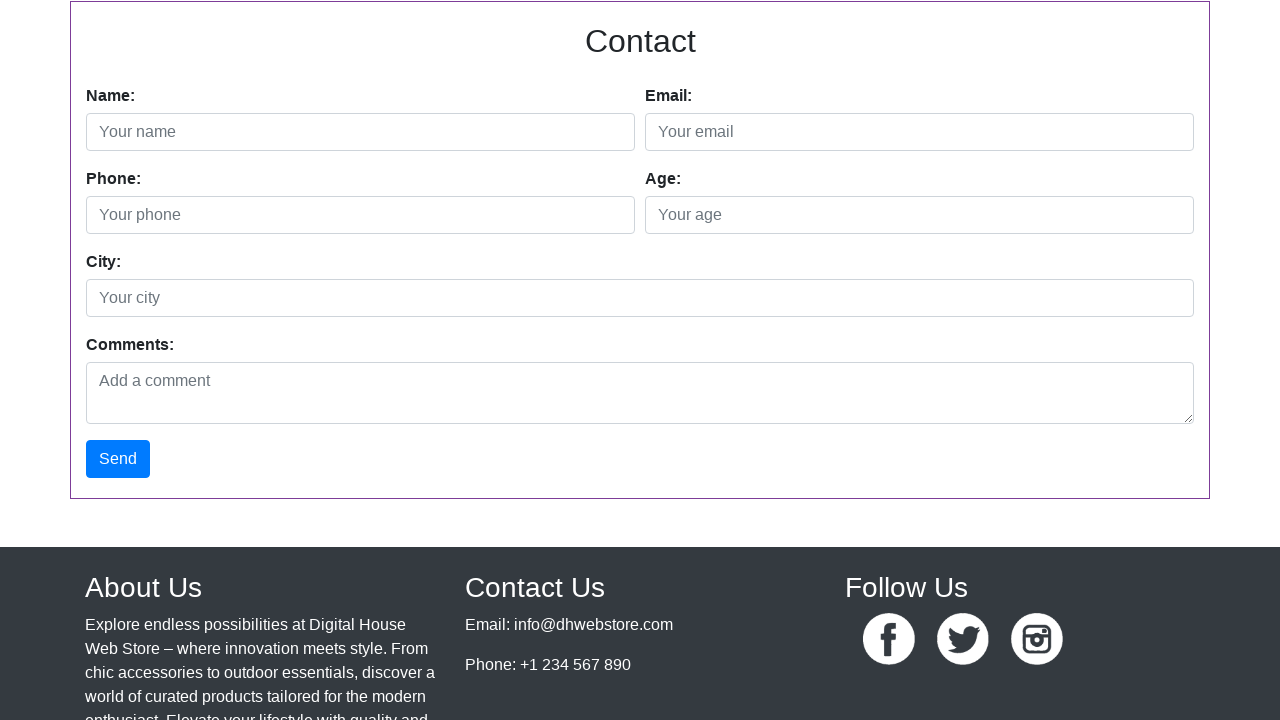

Navigated forward using browser forward button
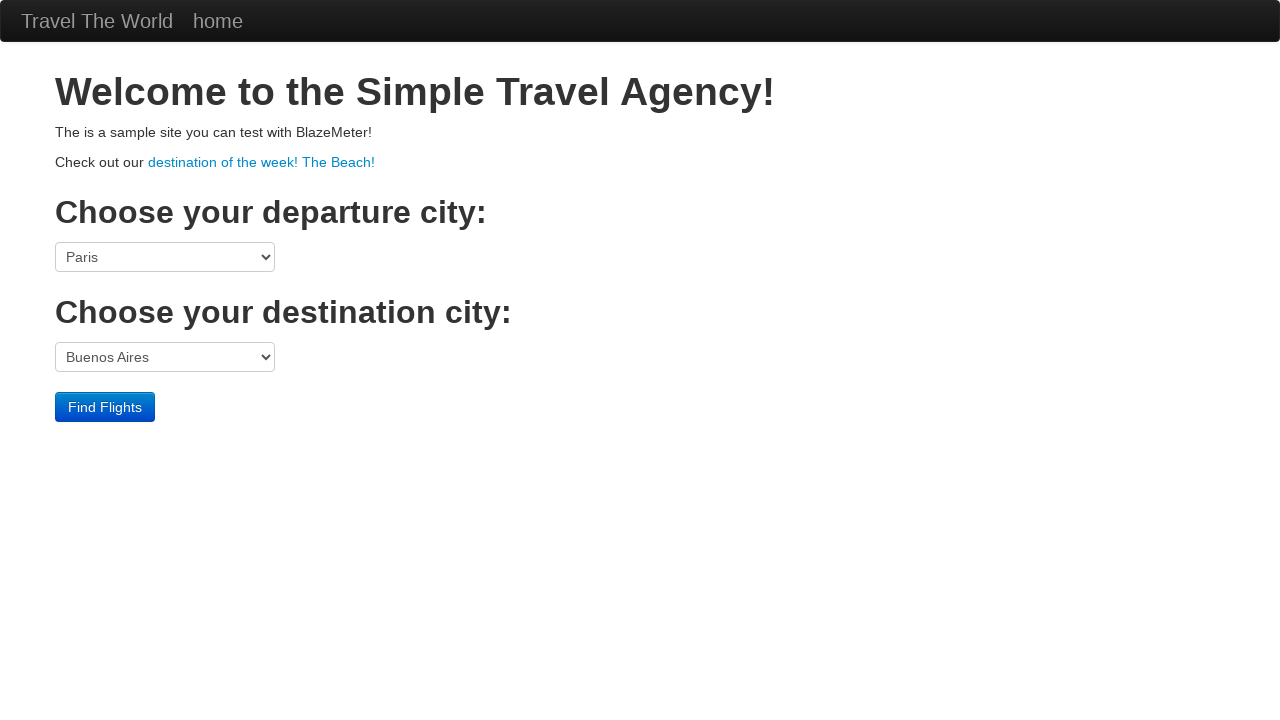

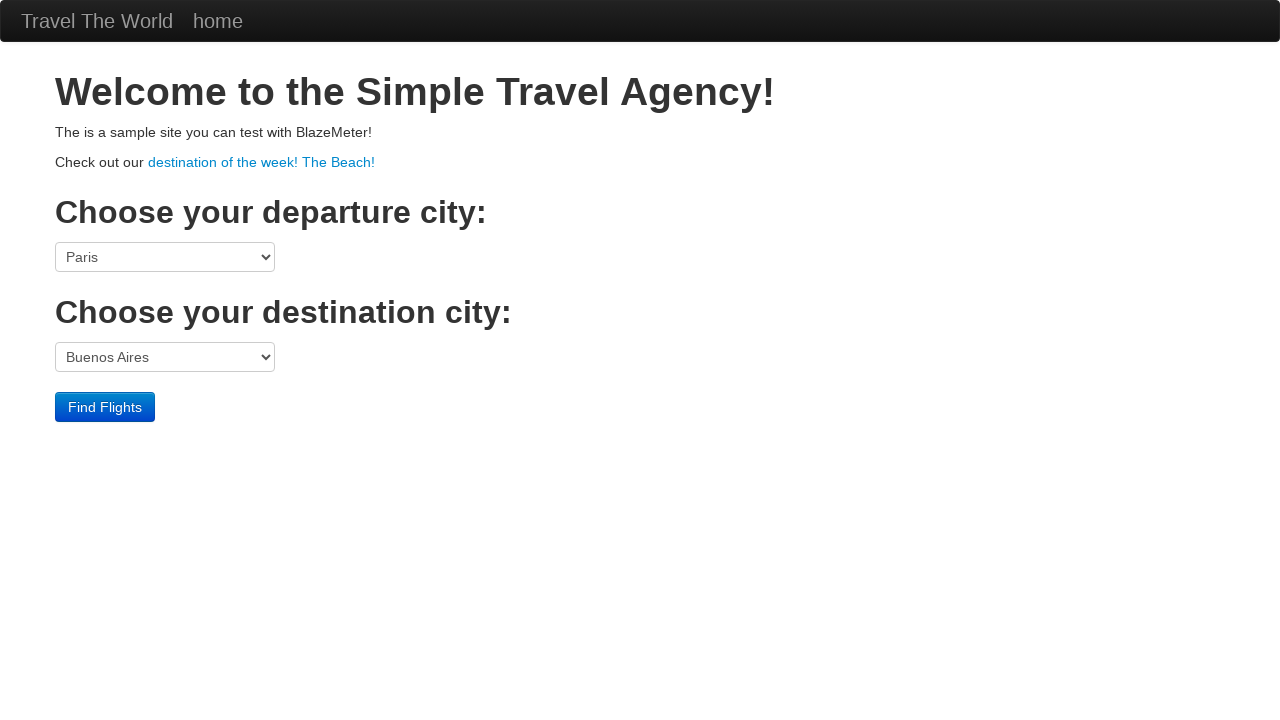